Tests dropdown select functionality by selecting options from single and multi-select dropdowns on the DemoQA select menu page

Starting URL: https://demoqa.com/select-menu

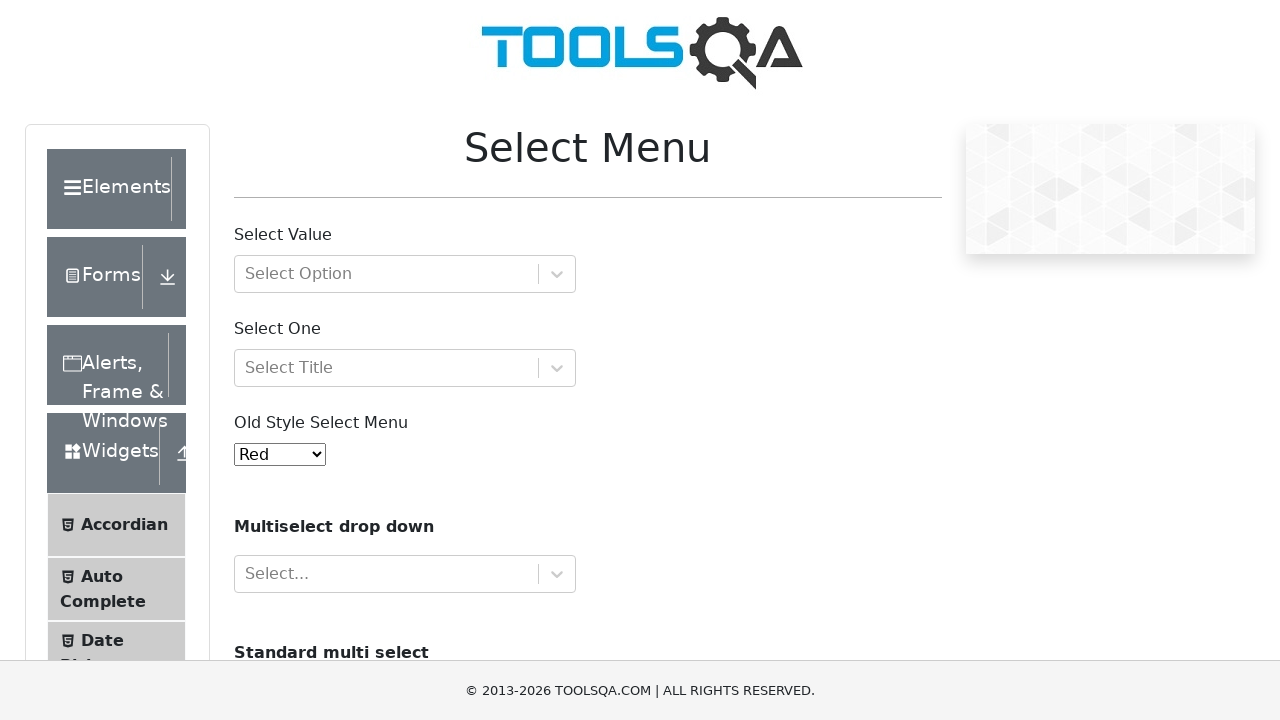

Selected option at index 6 from single-select dropdown on #oldSelectMenu
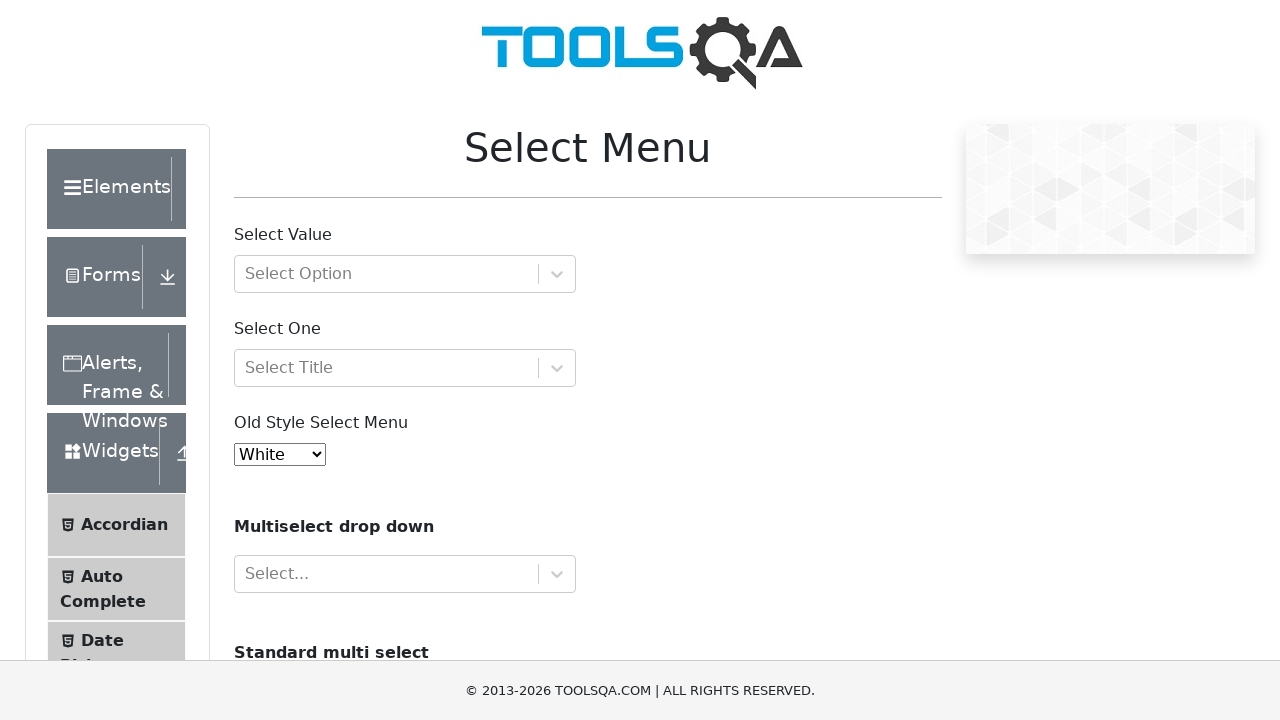

Retrieved page title for verification
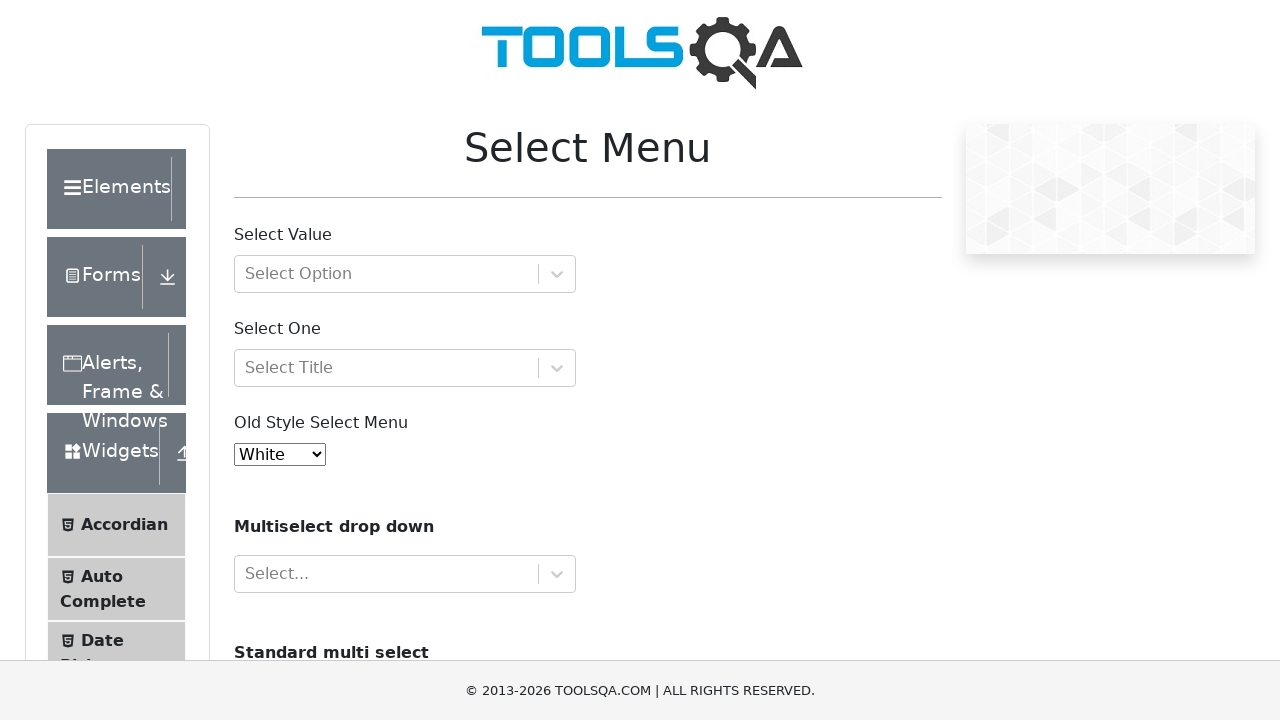

Retrieved current URL for verification
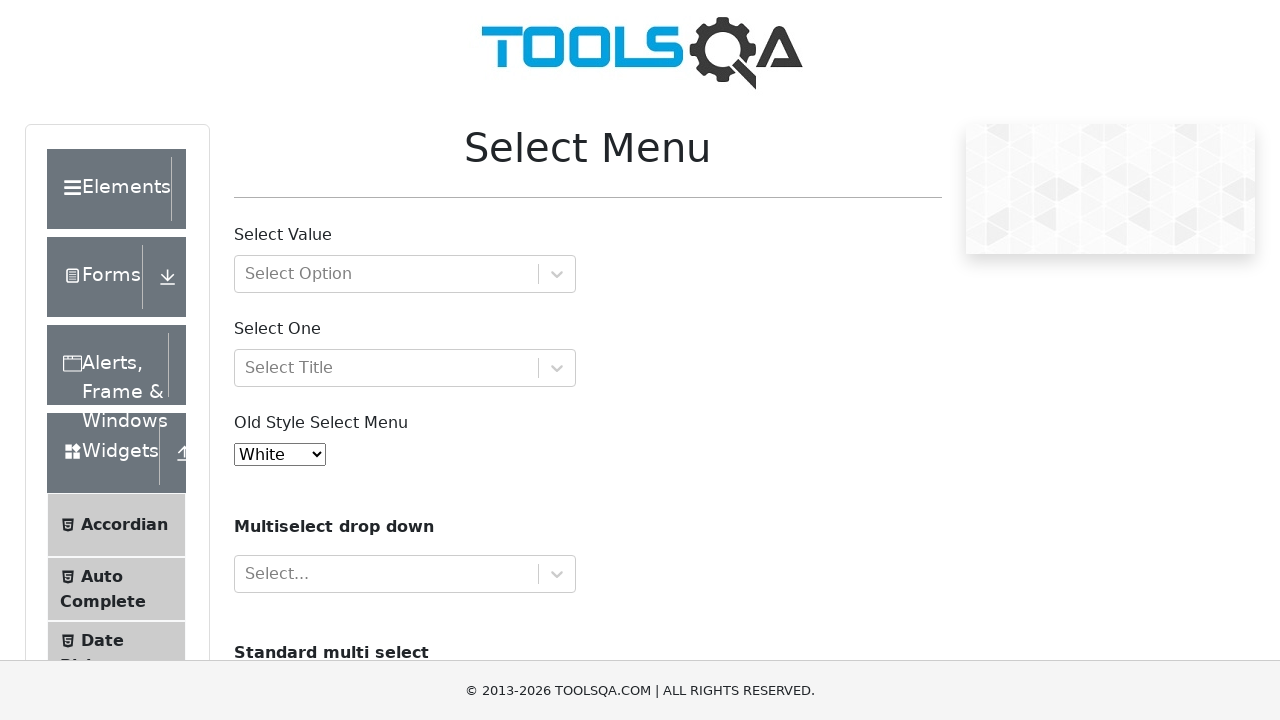

Selected option at index 0 from multi-select cars dropdown on #cars
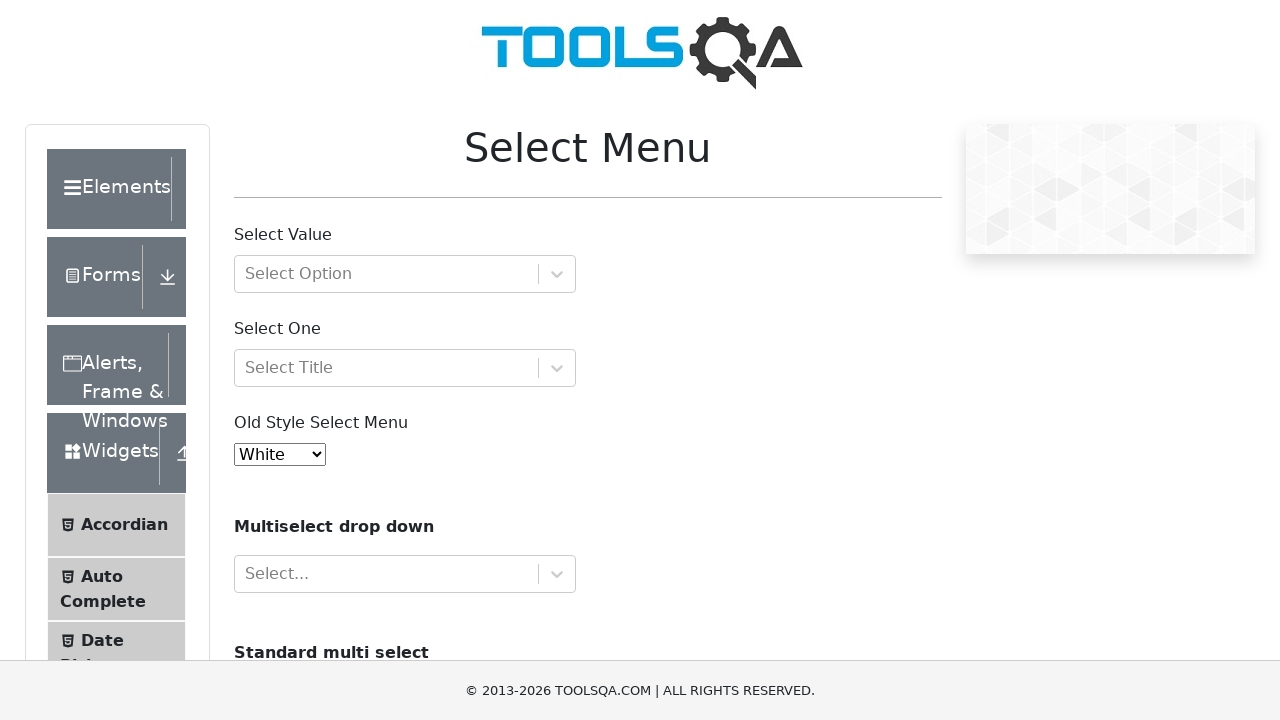

Waited 1000ms for UI to update
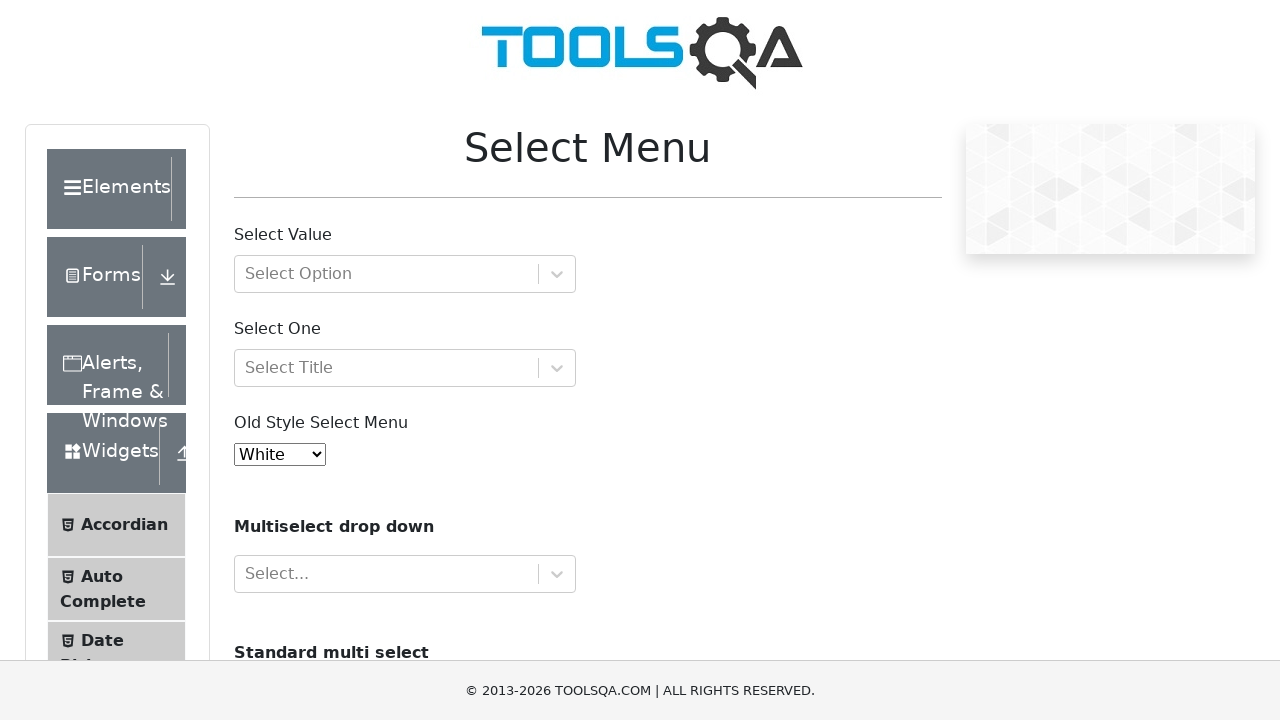

Selected option at index 1 from multi-select cars dropdown on #cars
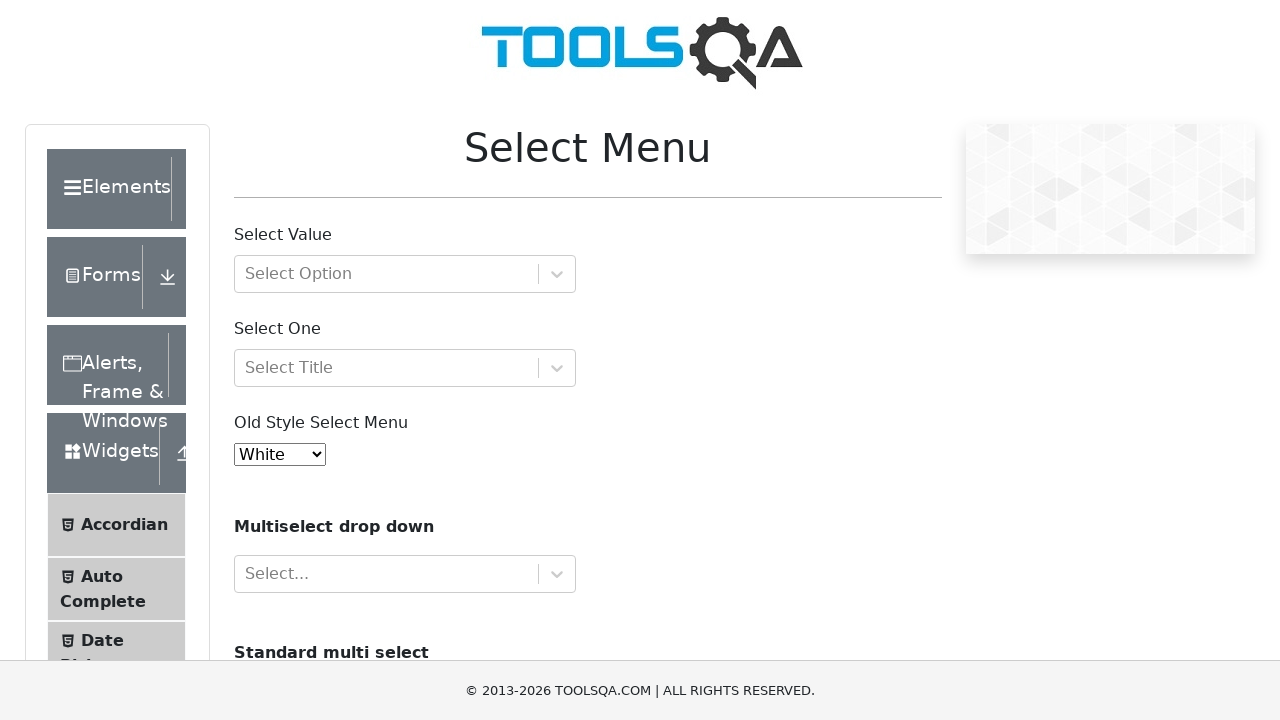

Waited 1000ms for UI to update
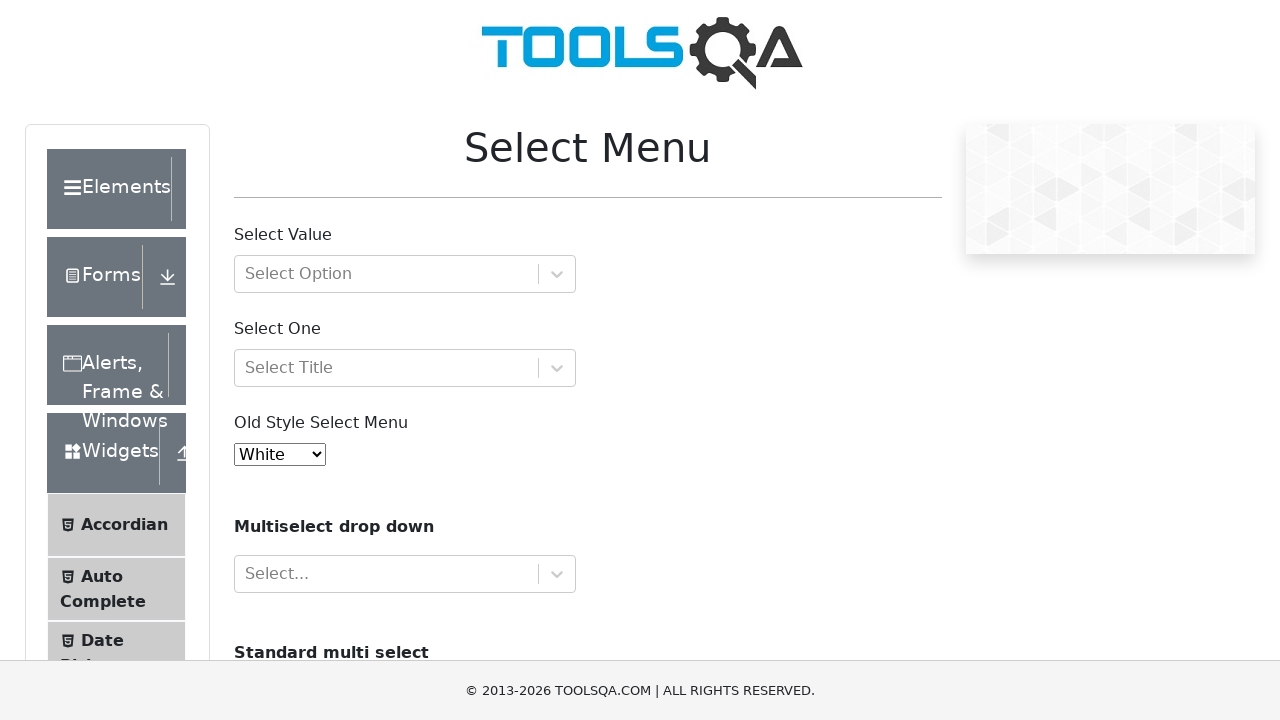

Selected option at index 2 from multi-select cars dropdown on #cars
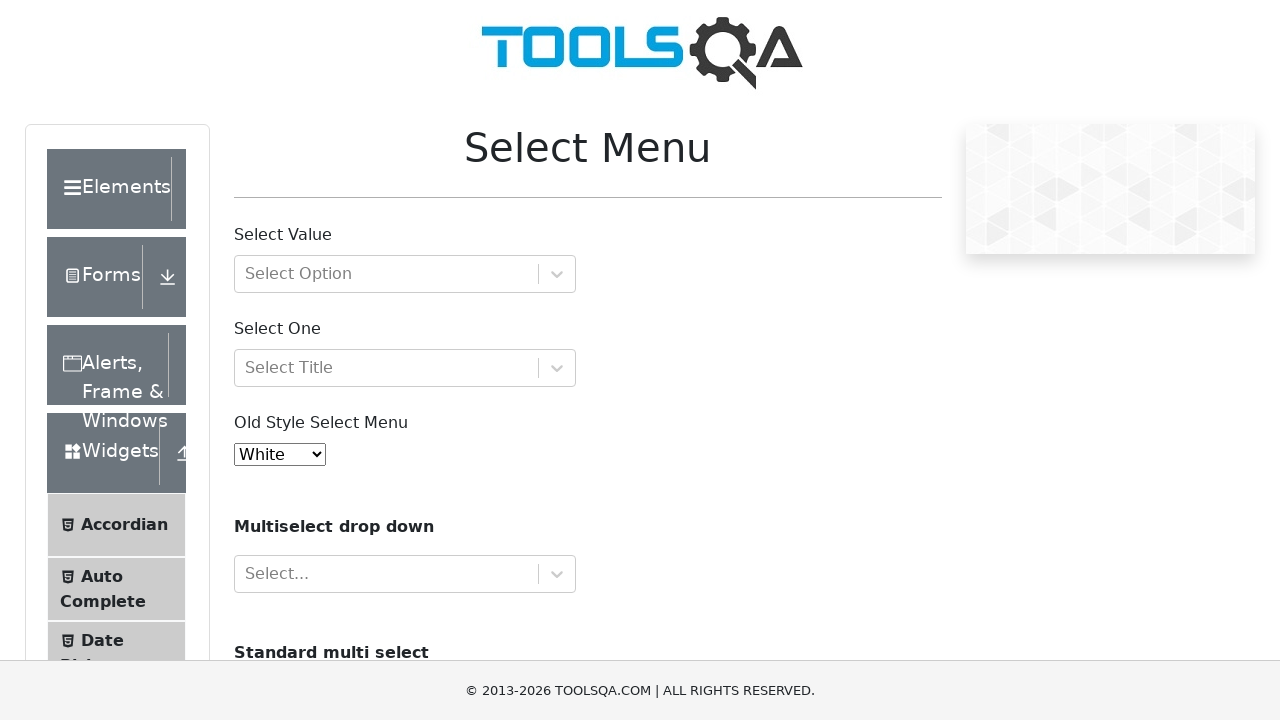

Waited 1000ms for UI to update
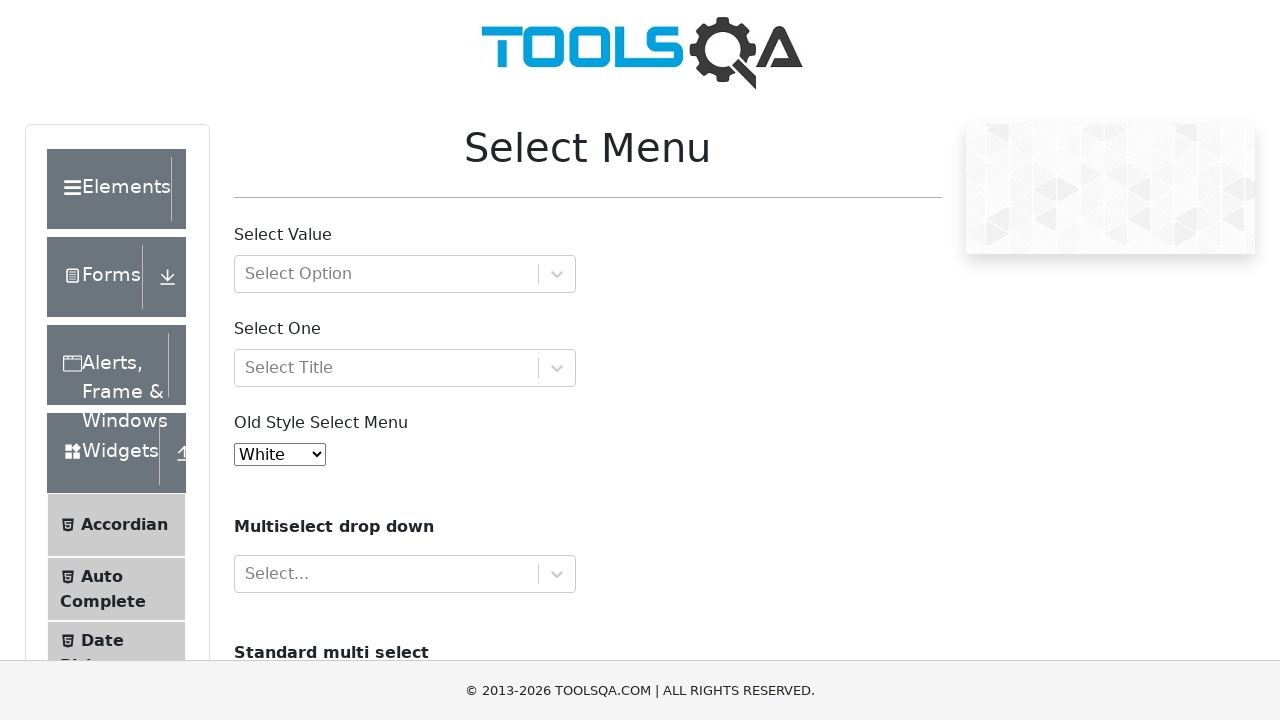

Selected option at index 3 from multi-select cars dropdown on #cars
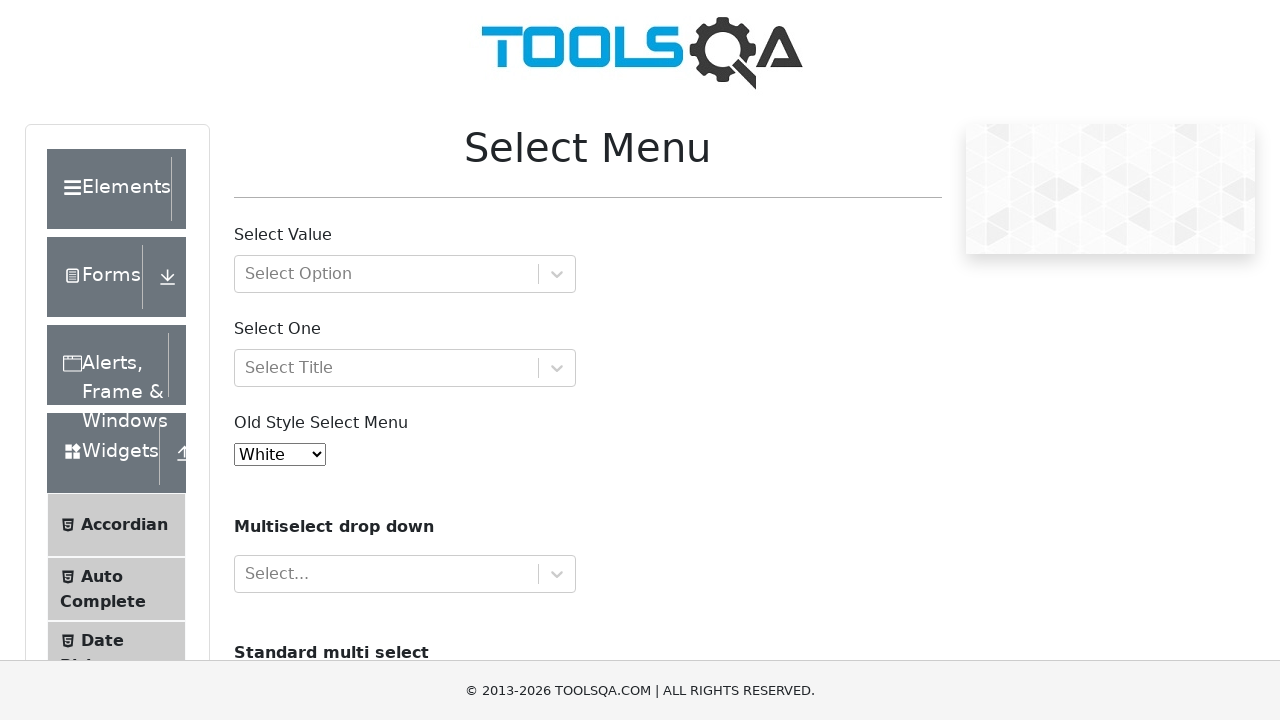

Waited 1000ms for UI to update
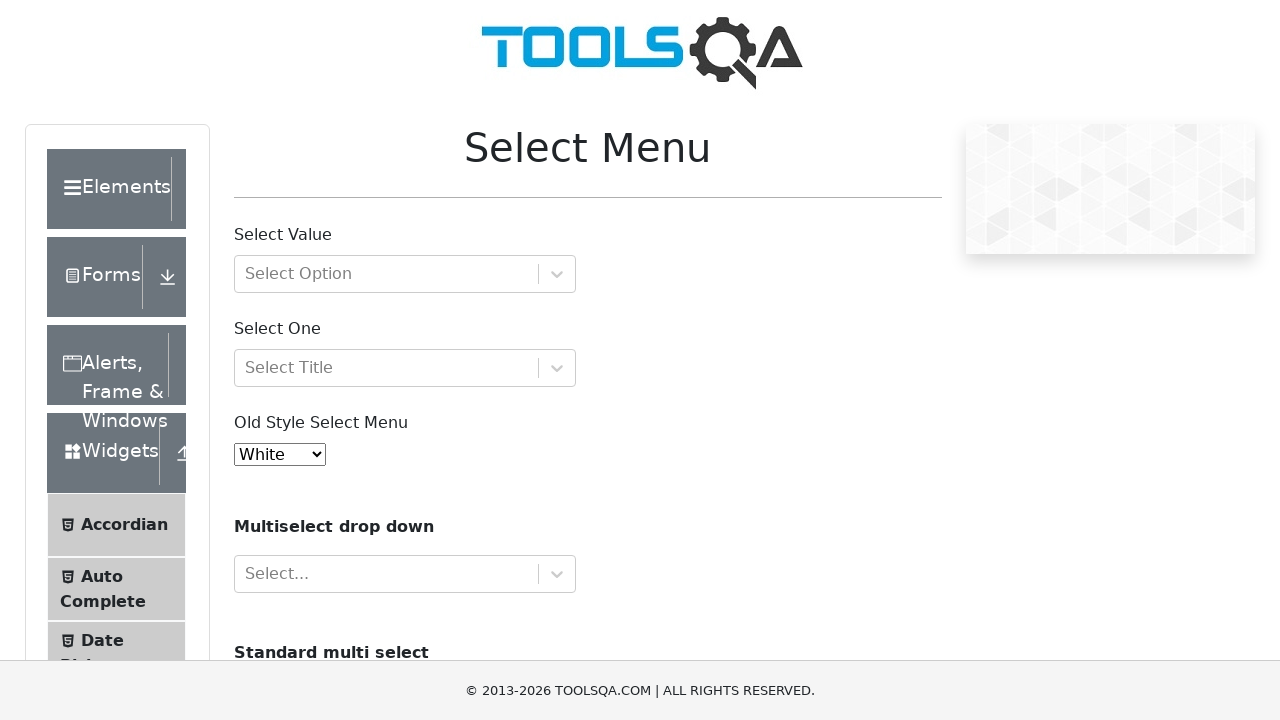

Captured final page screenshot after all dropdown selections
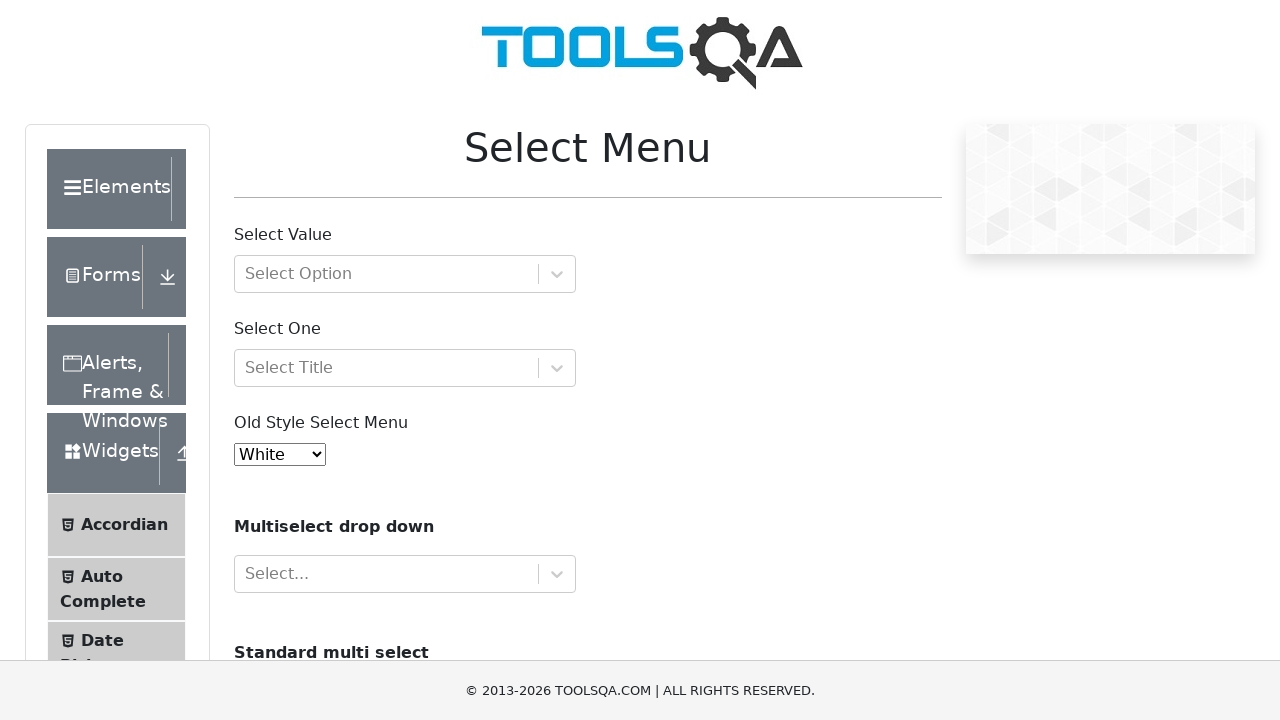

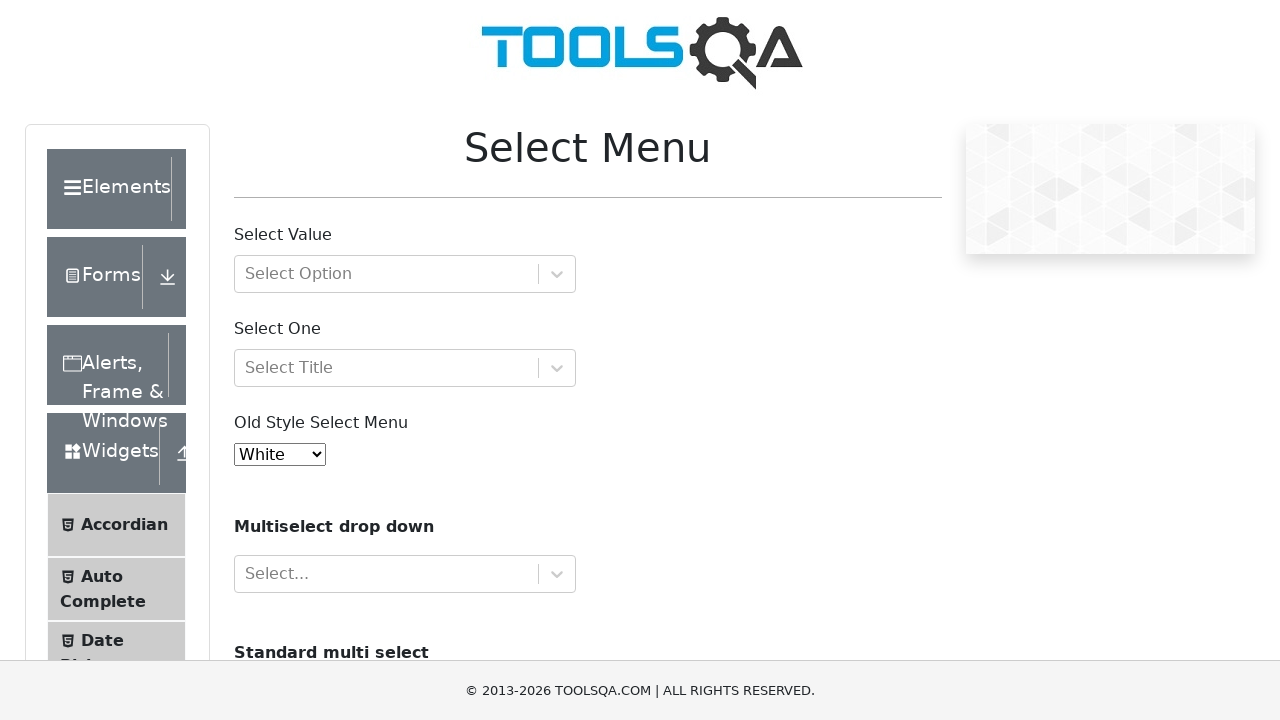